Tests dropdown selection functionality by selecting options using different methods (by index, by visible text, and by value)

Starting URL: https://rahulshettyacademy.com/dropdownsPractise/

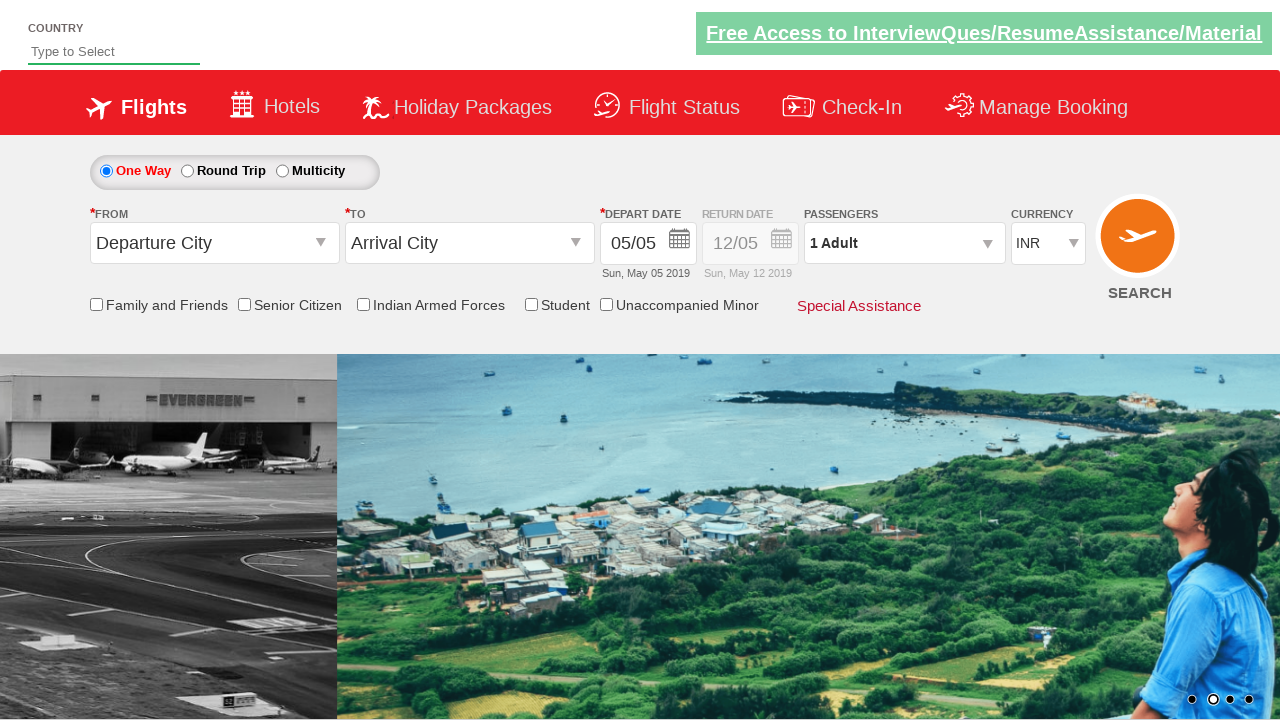

Navigated to dropdowns practice page
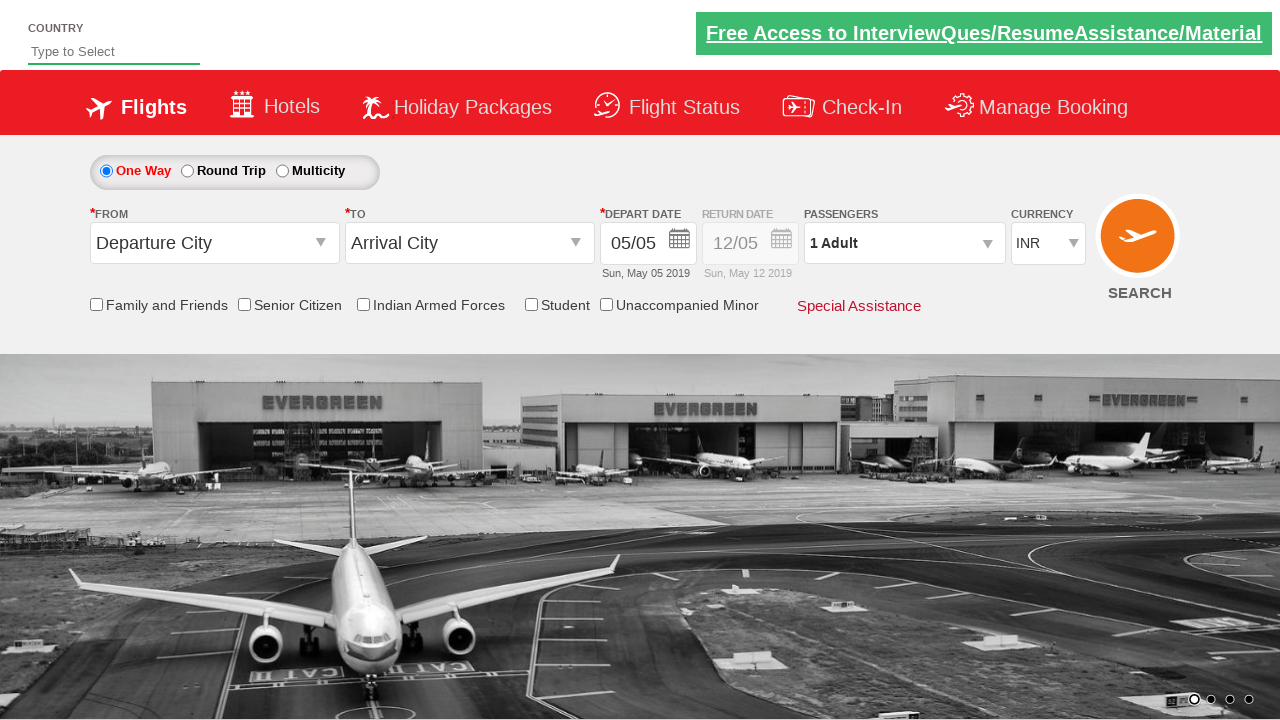

Located currency dropdown element
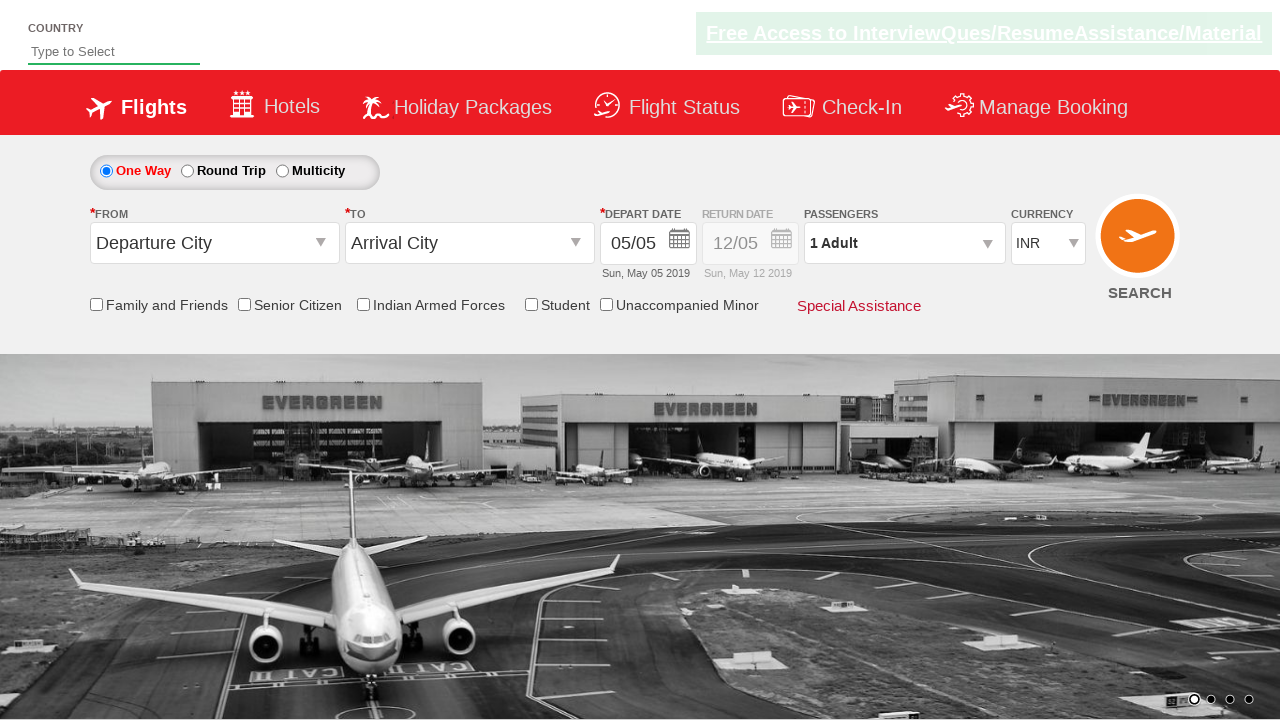

Selected dropdown option by index 3 (4th option) on #ctl00_mainContent_DropDownListCurrency
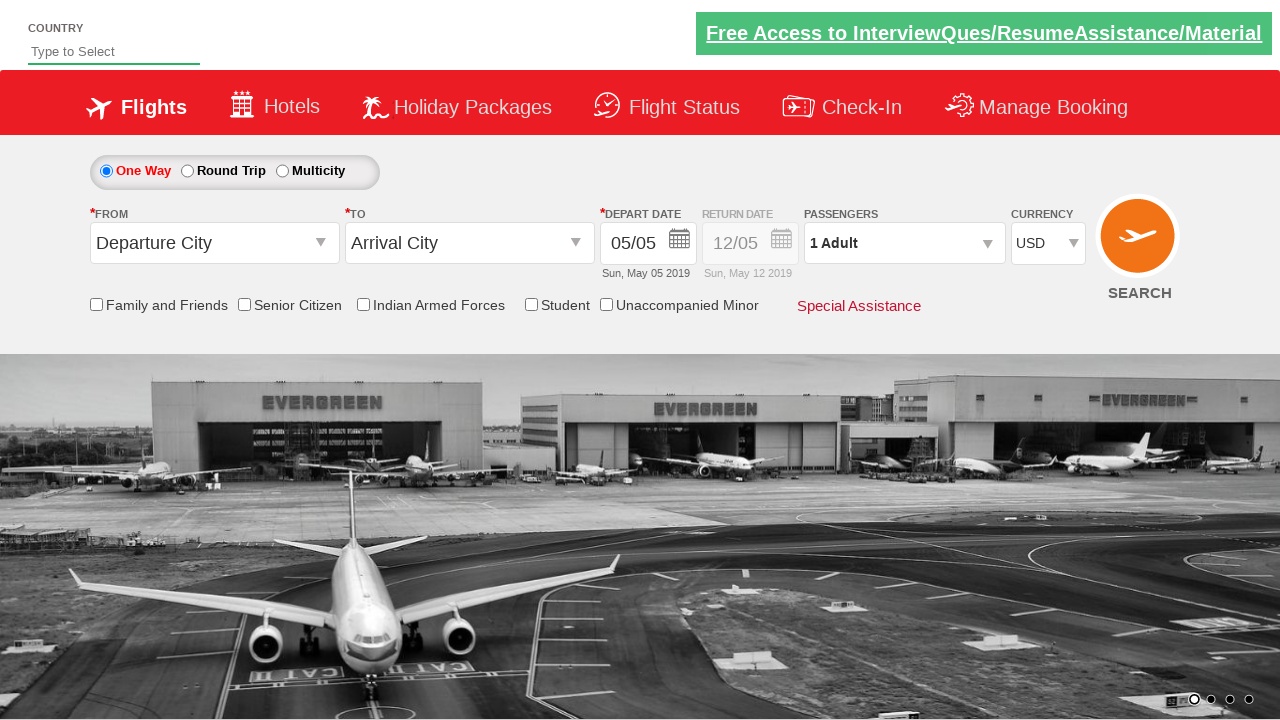

Waited 1 second for selection to take effect
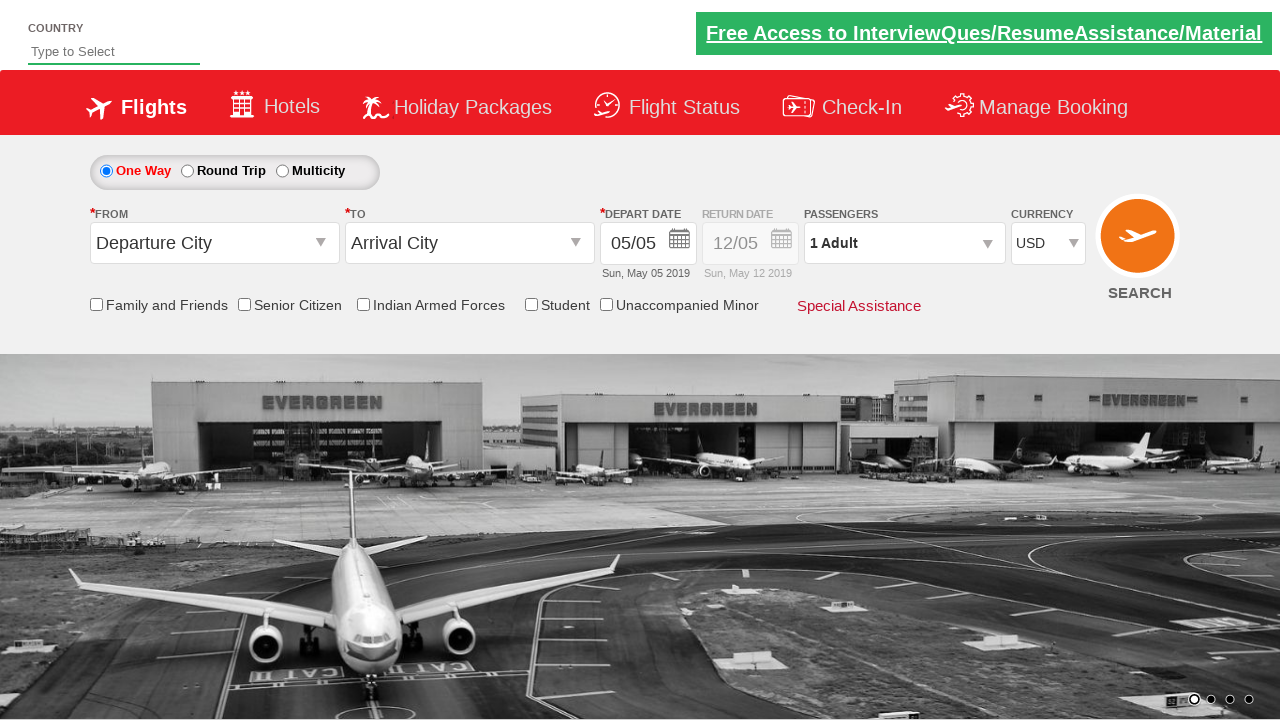

Selected dropdown option by visible text 'AED' on #ctl00_mainContent_DropDownListCurrency
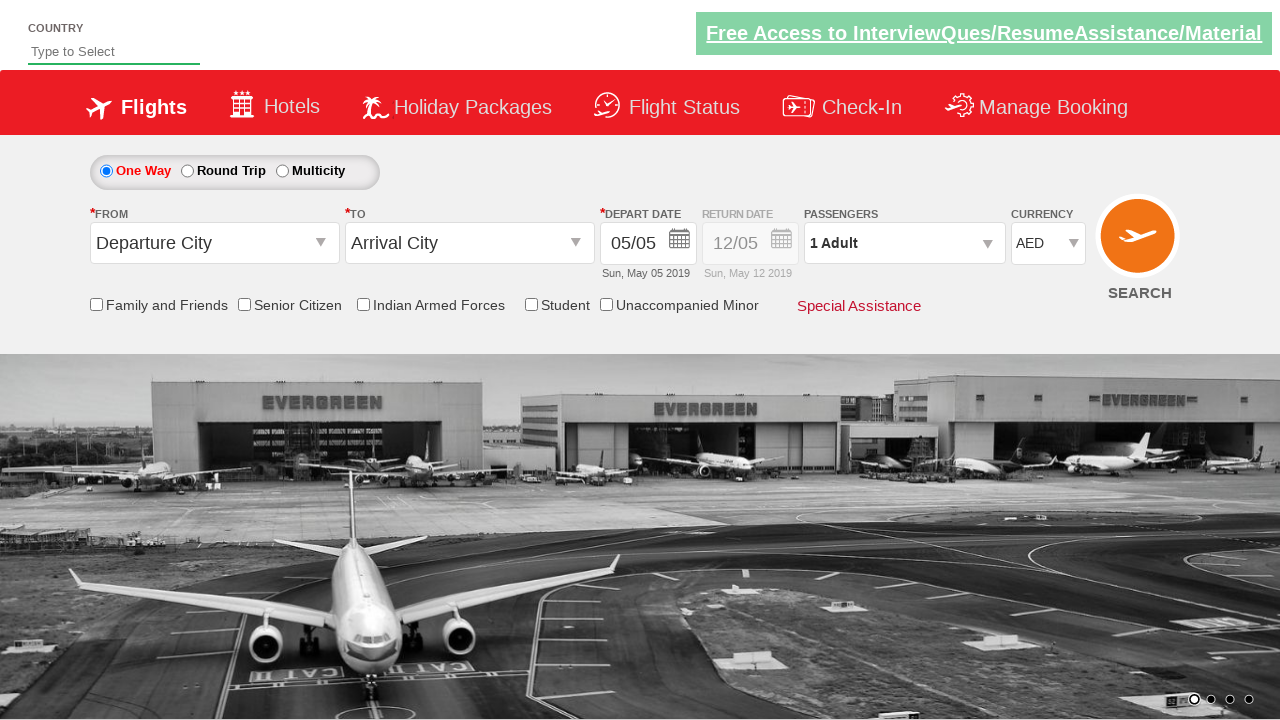

Waited 1 second for selection to take effect
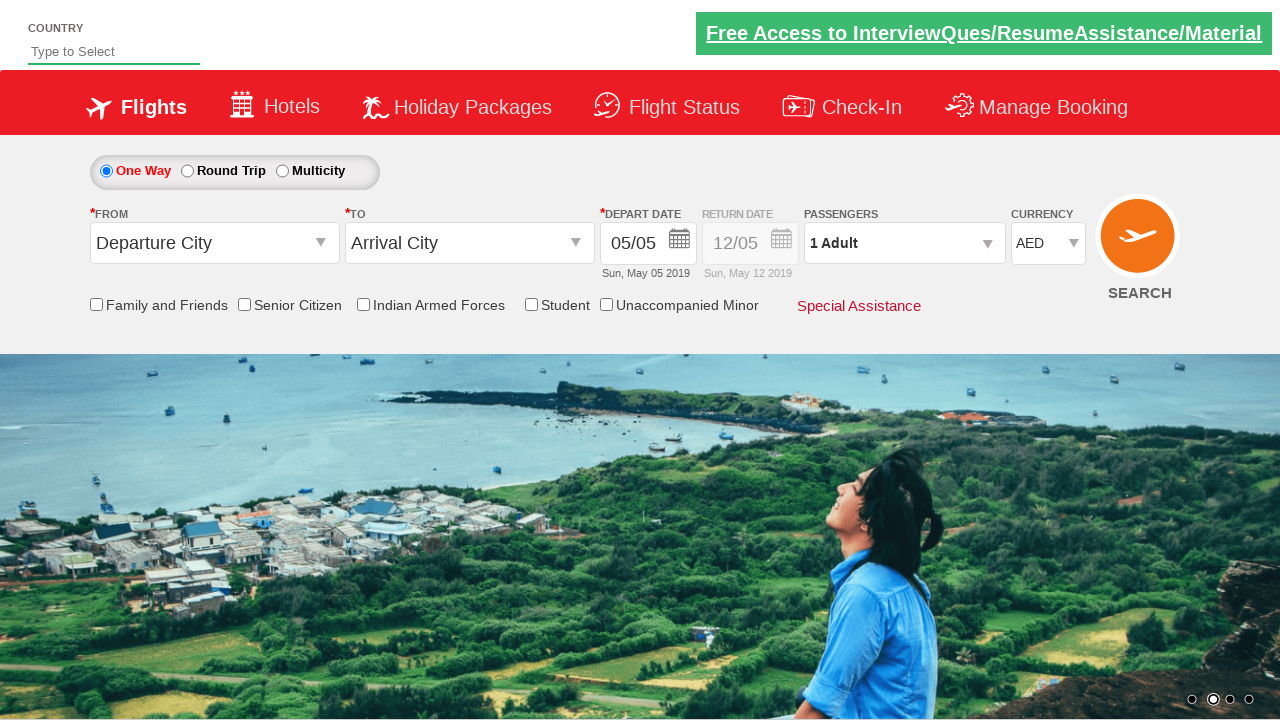

Selected dropdown option by value 'INR' on #ctl00_mainContent_DropDownListCurrency
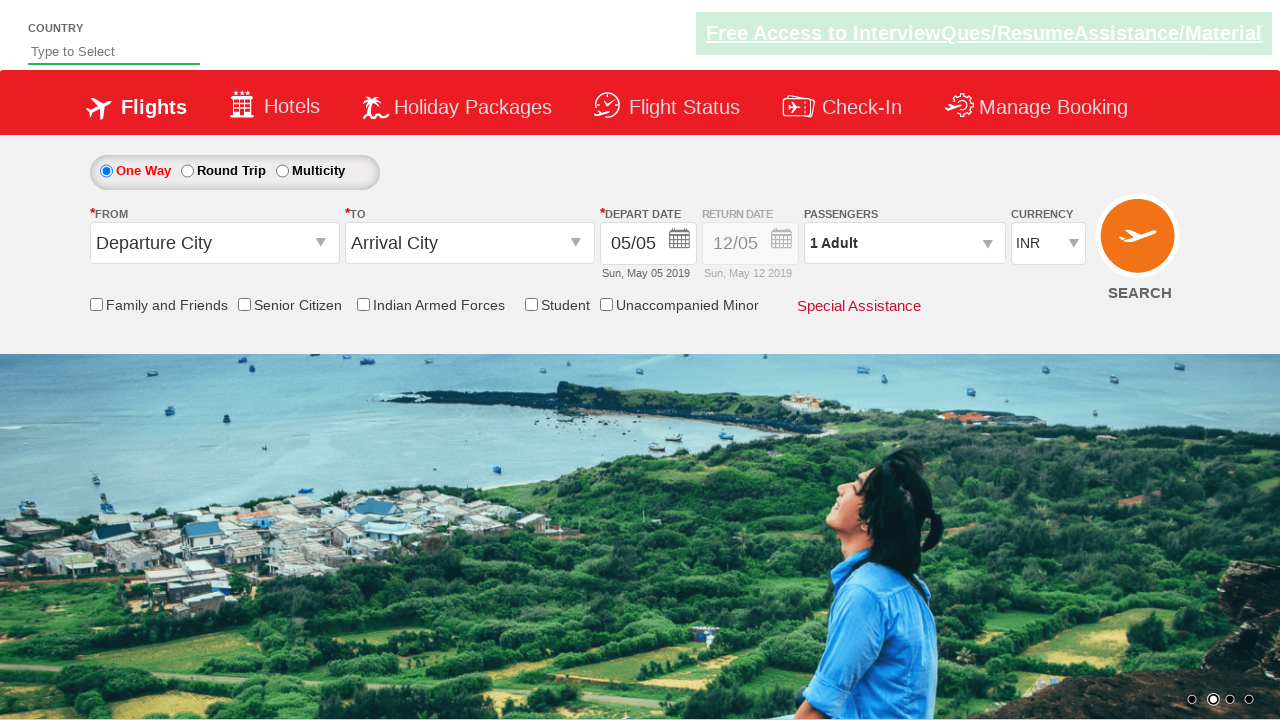

Waited 1 second for selection to take effect
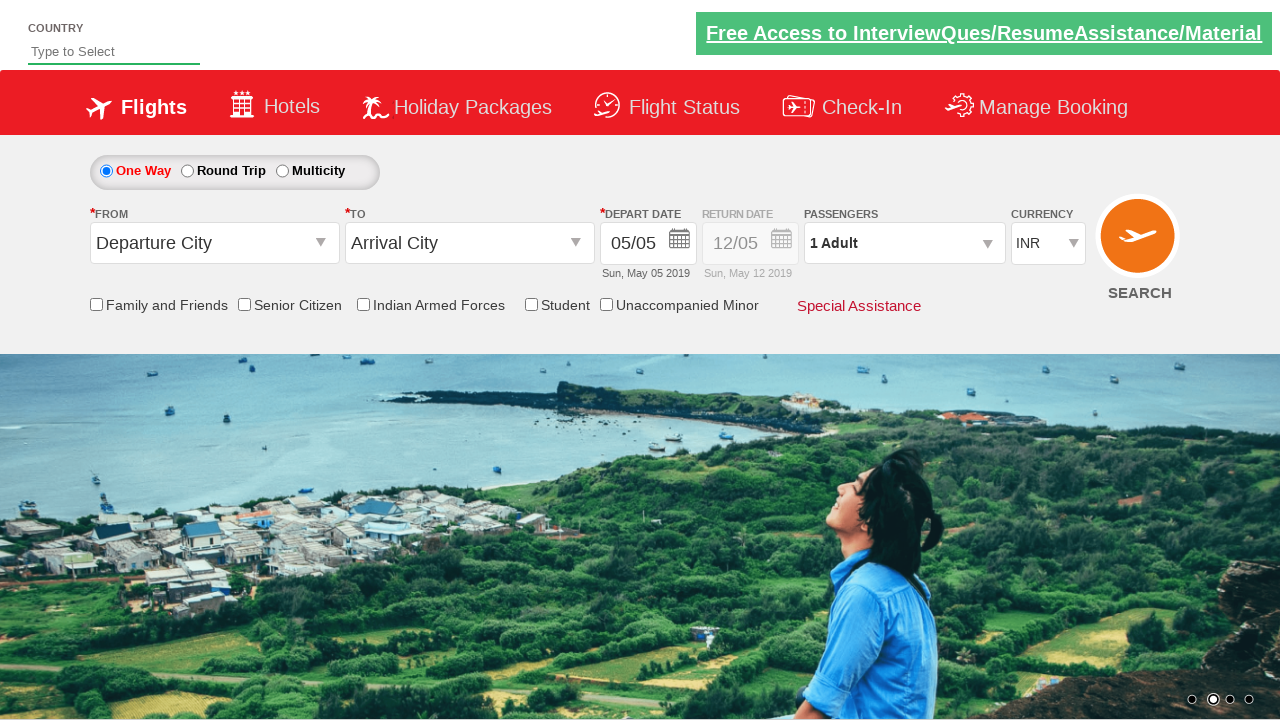

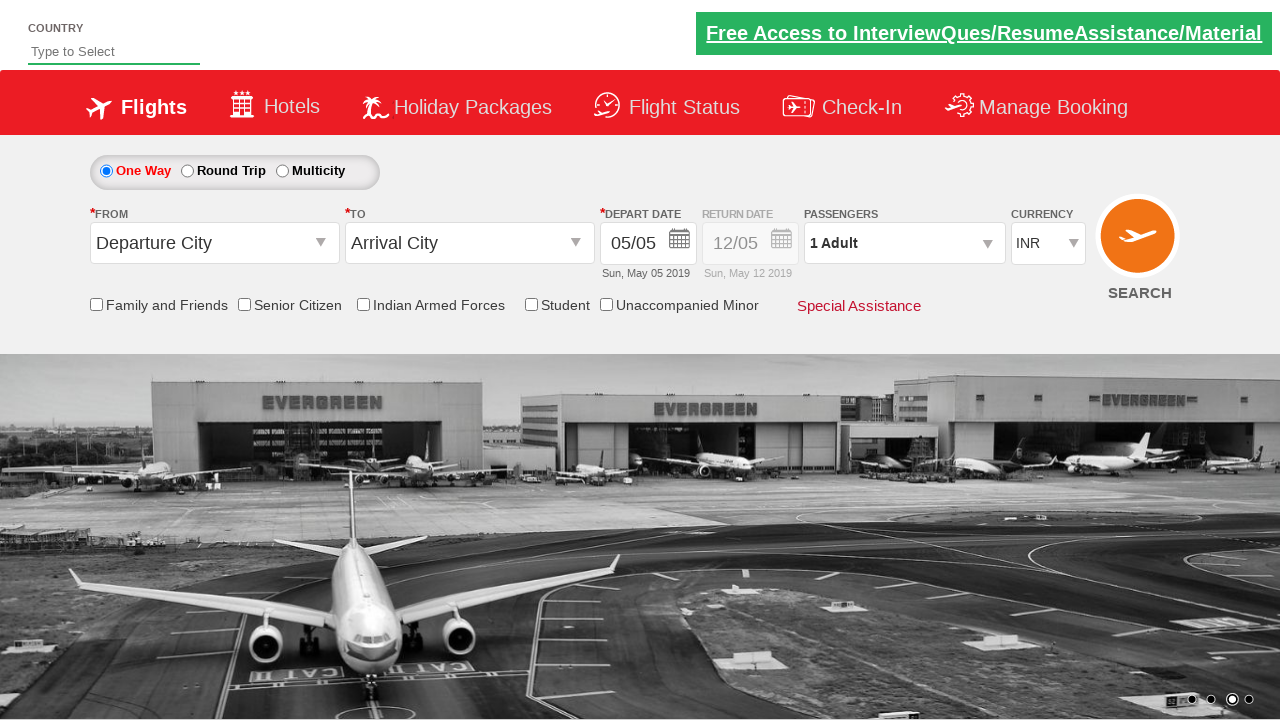